Tests editing a todo item by double-clicking and changing its text

Starting URL: https://demo.playwright.dev/todomvc

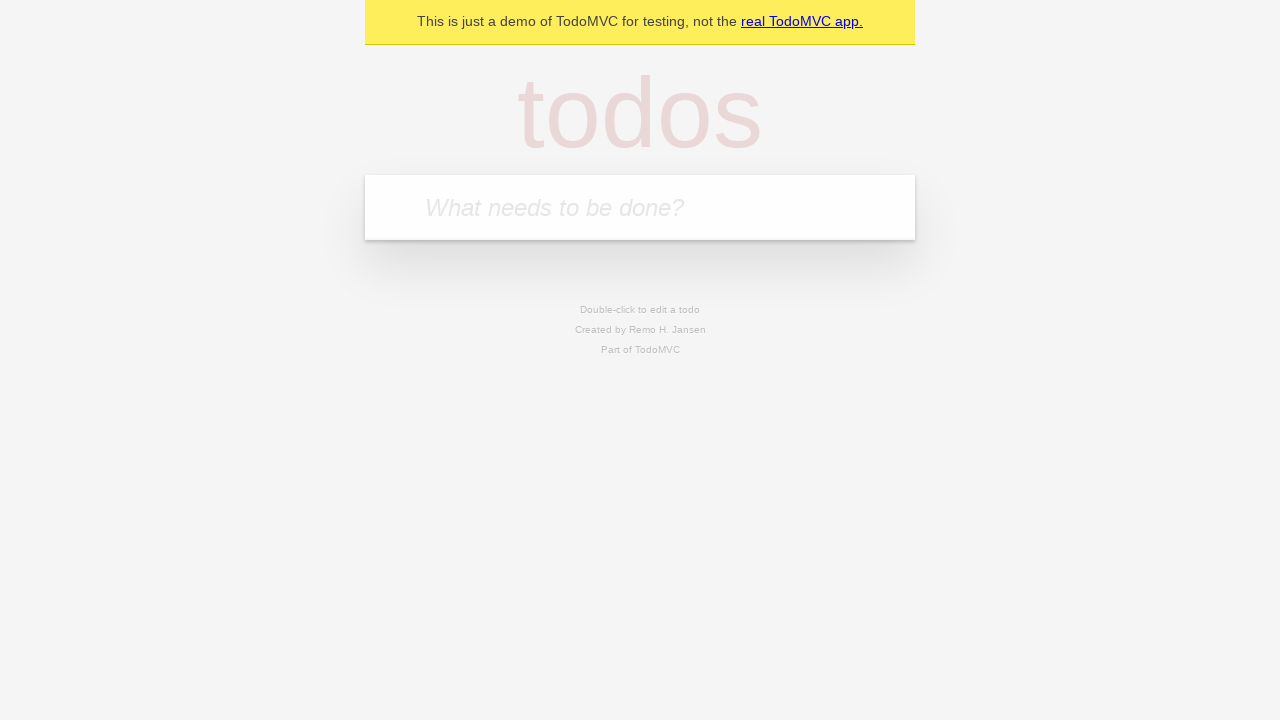

Filled first todo input with 'buy some cheese' on internal:attr=[placeholder="What needs to be done?"i]
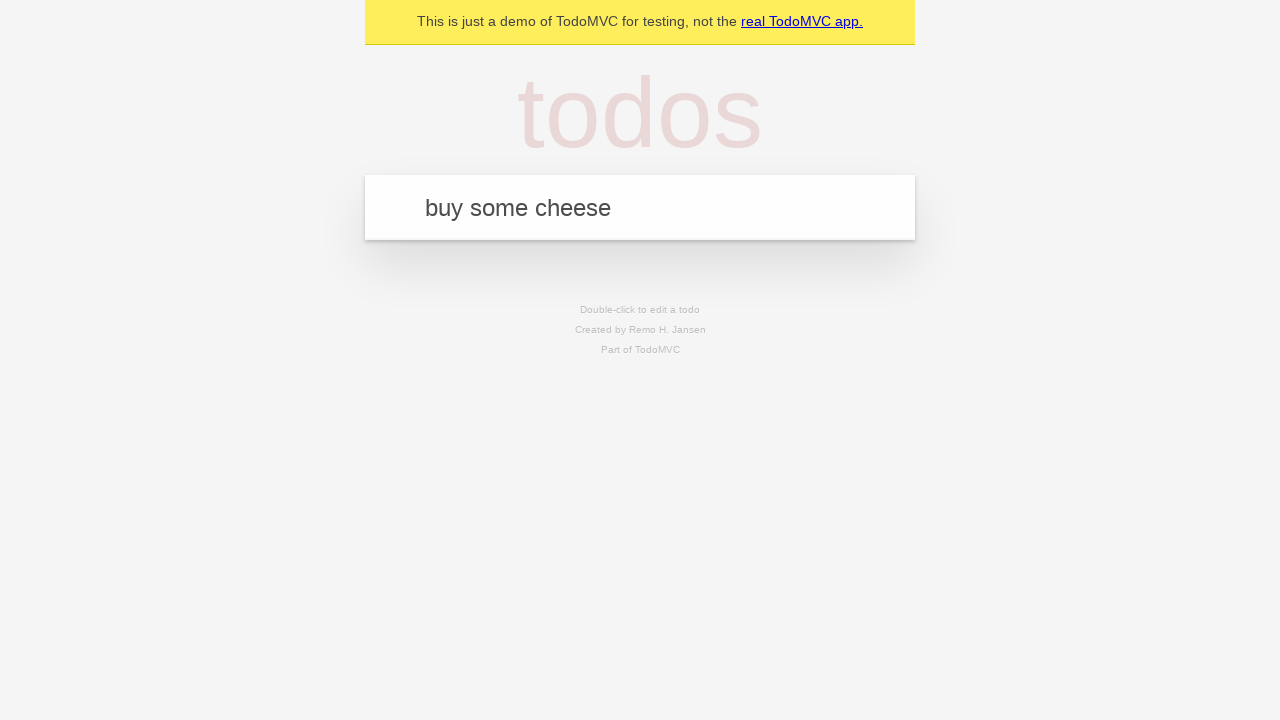

Pressed Enter to create first todo item on internal:attr=[placeholder="What needs to be done?"i]
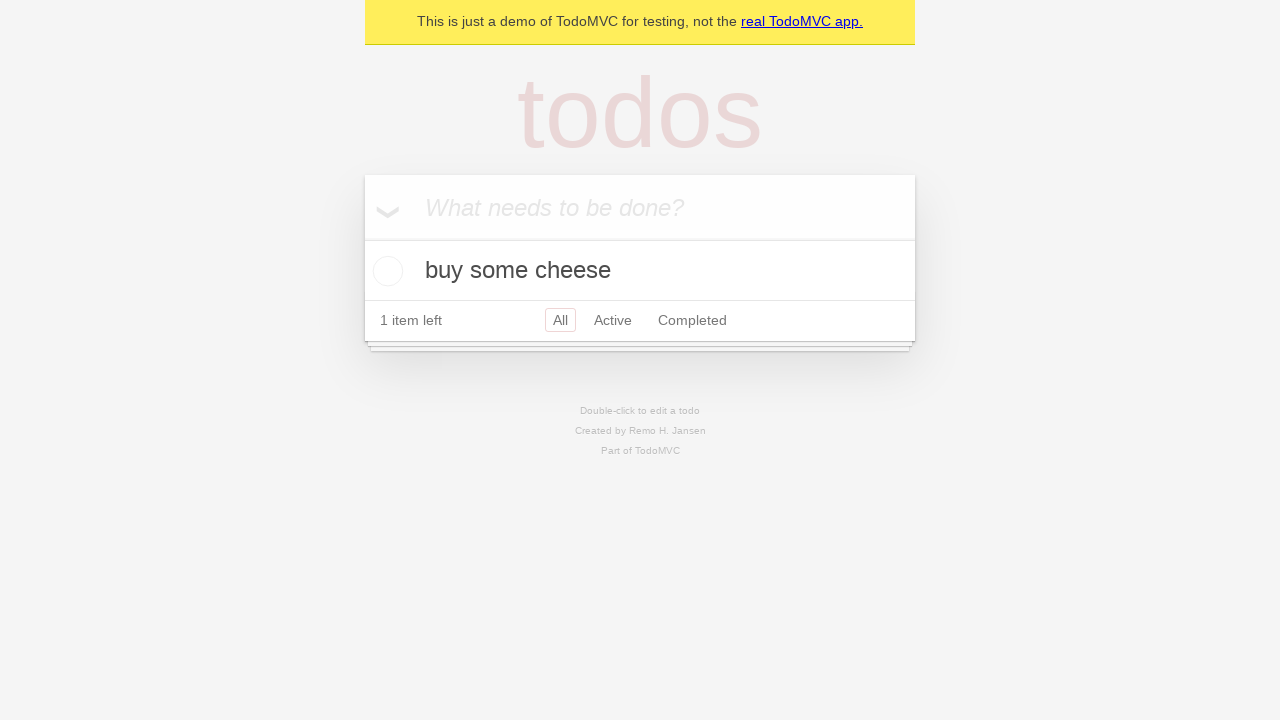

Filled second todo input with 'feed the cat' on internal:attr=[placeholder="What needs to be done?"i]
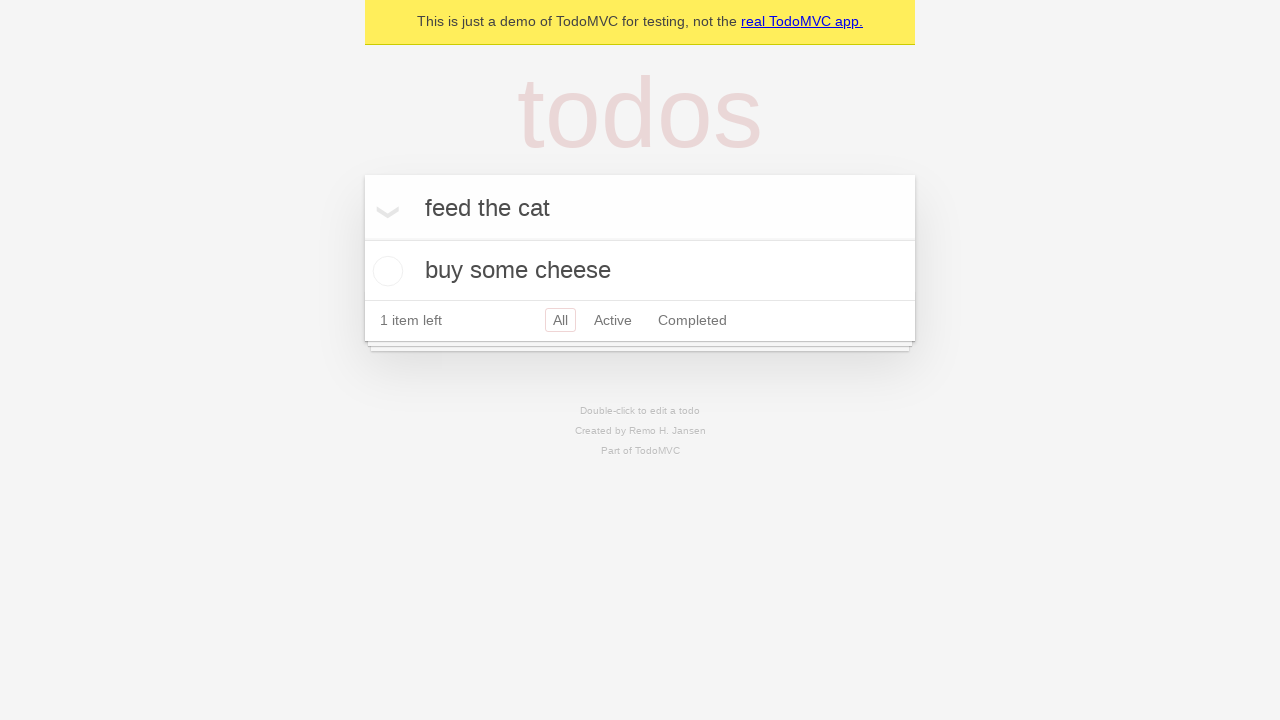

Pressed Enter to create second todo item on internal:attr=[placeholder="What needs to be done?"i]
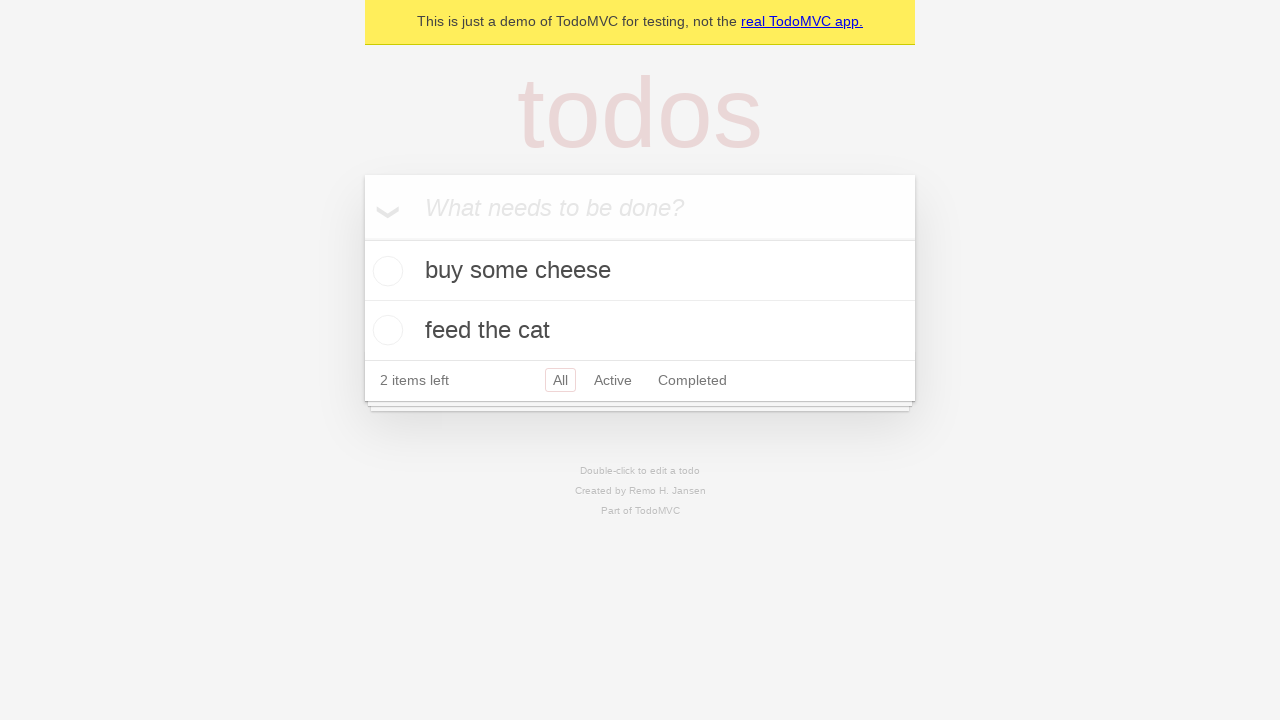

Filled third todo input with 'book a doctors appointment' on internal:attr=[placeholder="What needs to be done?"i]
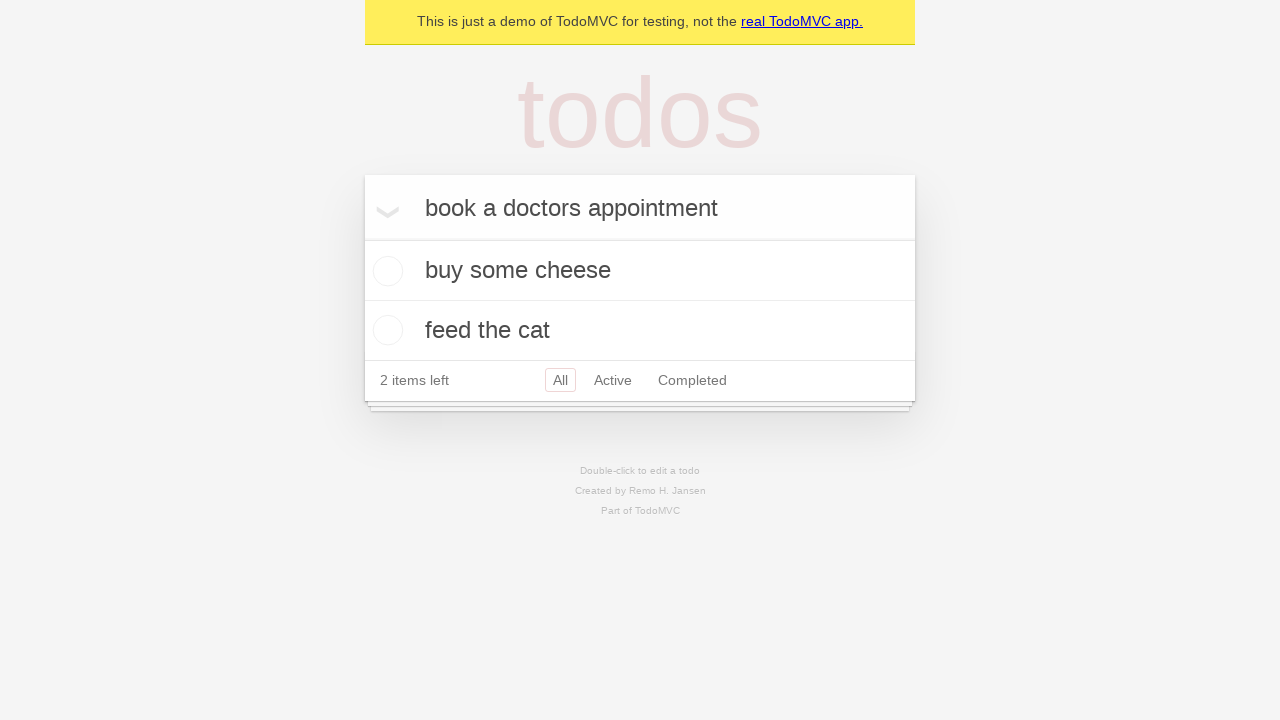

Pressed Enter to create third todo item on internal:attr=[placeholder="What needs to be done?"i]
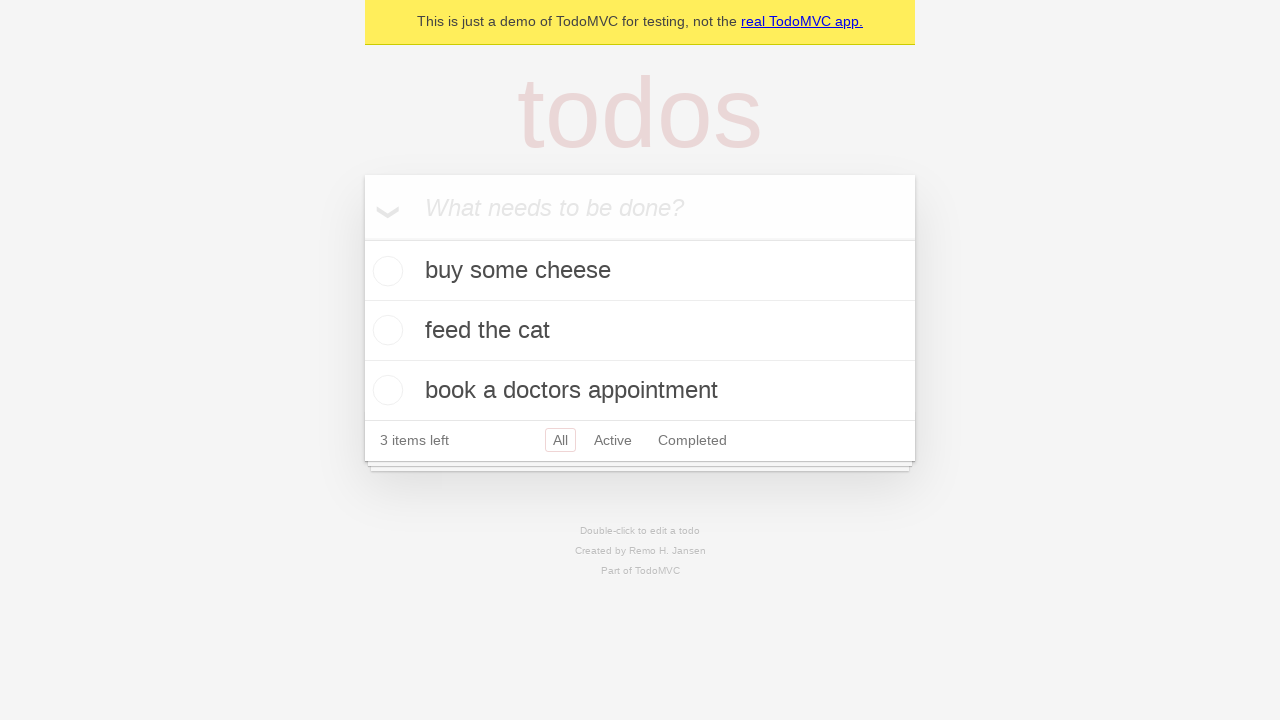

Waited for todo items to be visible
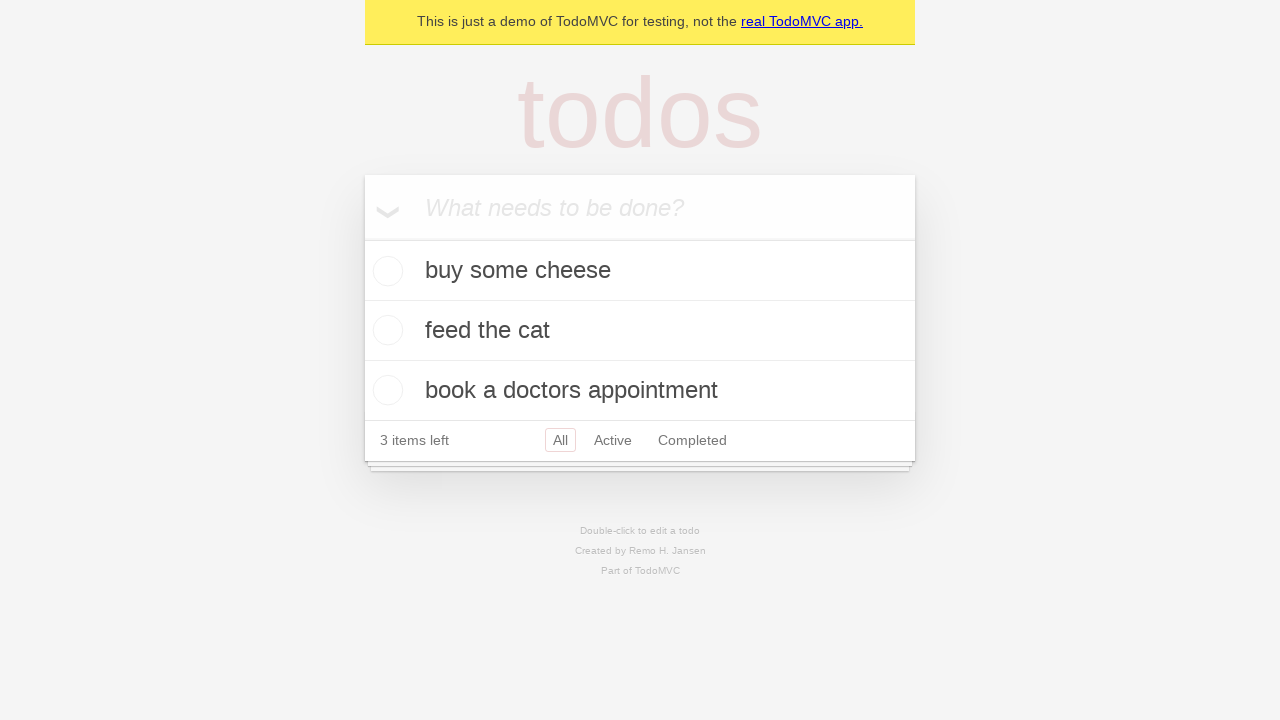

Double-clicked second todo item to enter edit mode at (640, 331) on internal:testid=[data-testid="todo-item"s] >> nth=1
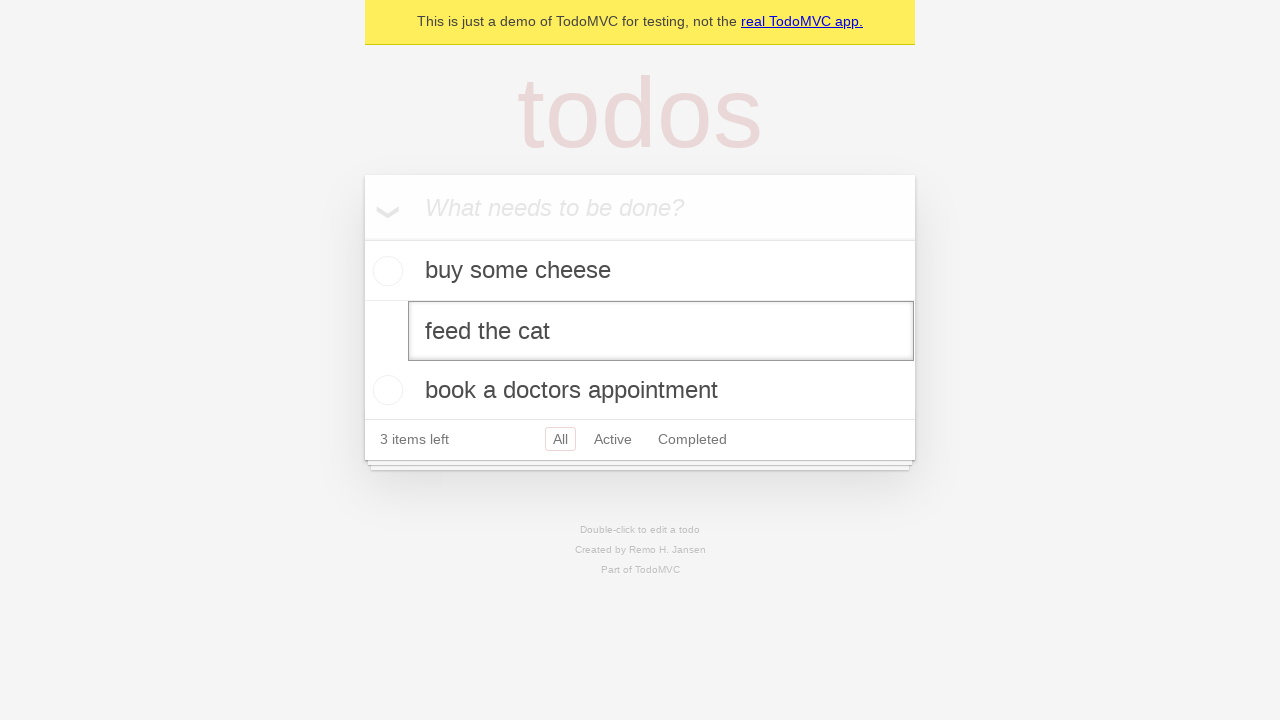

Changed todo text from 'feed the cat' to 'buy some sausages' on internal:testid=[data-testid="todo-item"s] >> nth=1 >> internal:role=textbox[nam
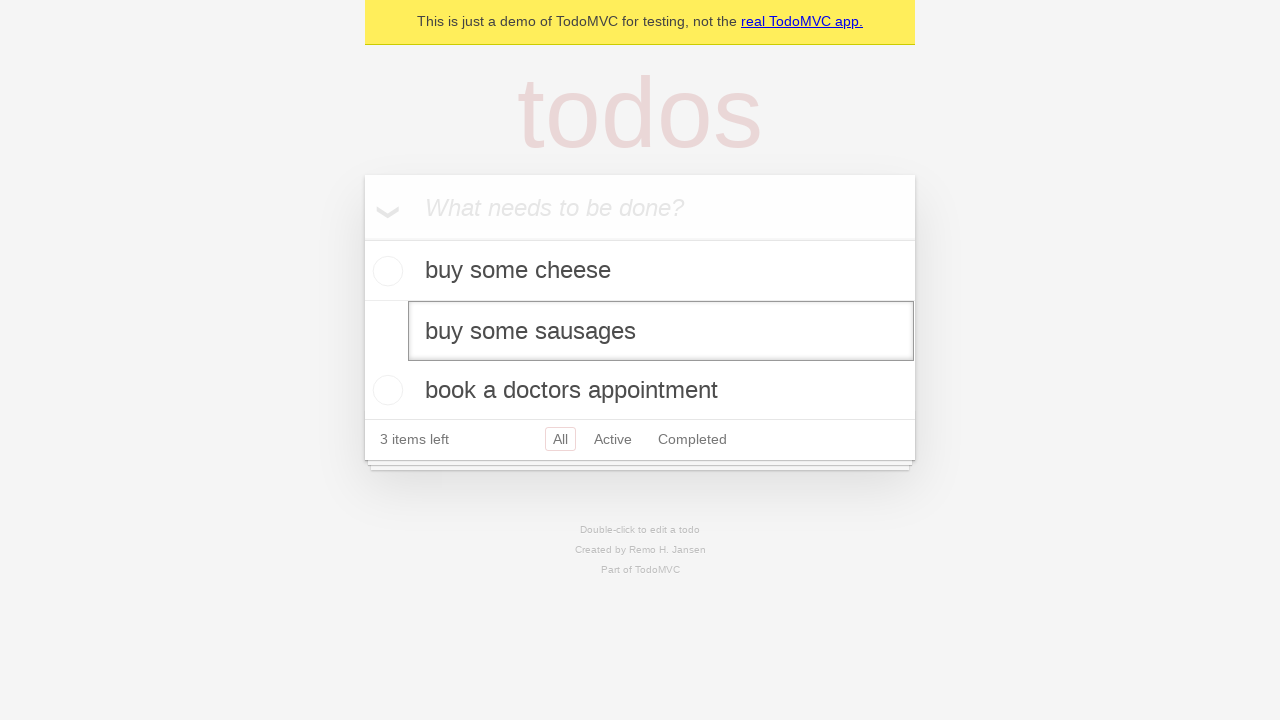

Pressed Enter to confirm todo edit on internal:testid=[data-testid="todo-item"s] >> nth=1 >> internal:role=textbox[nam
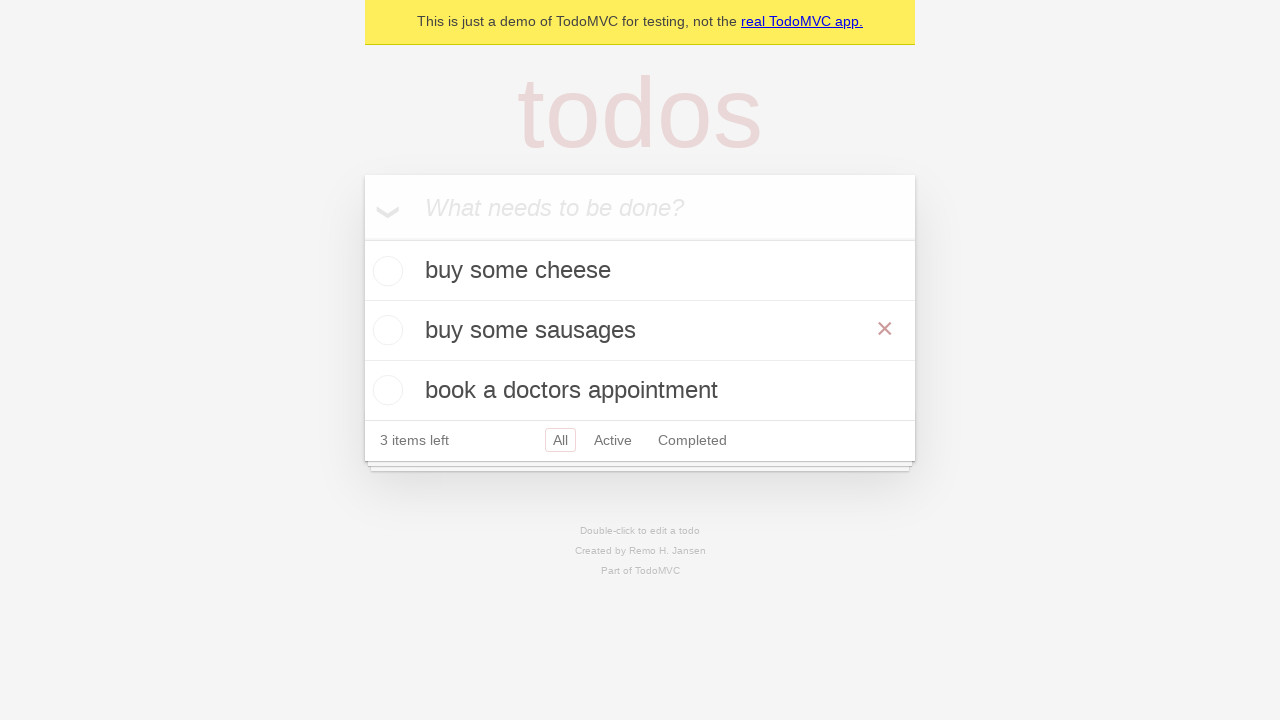

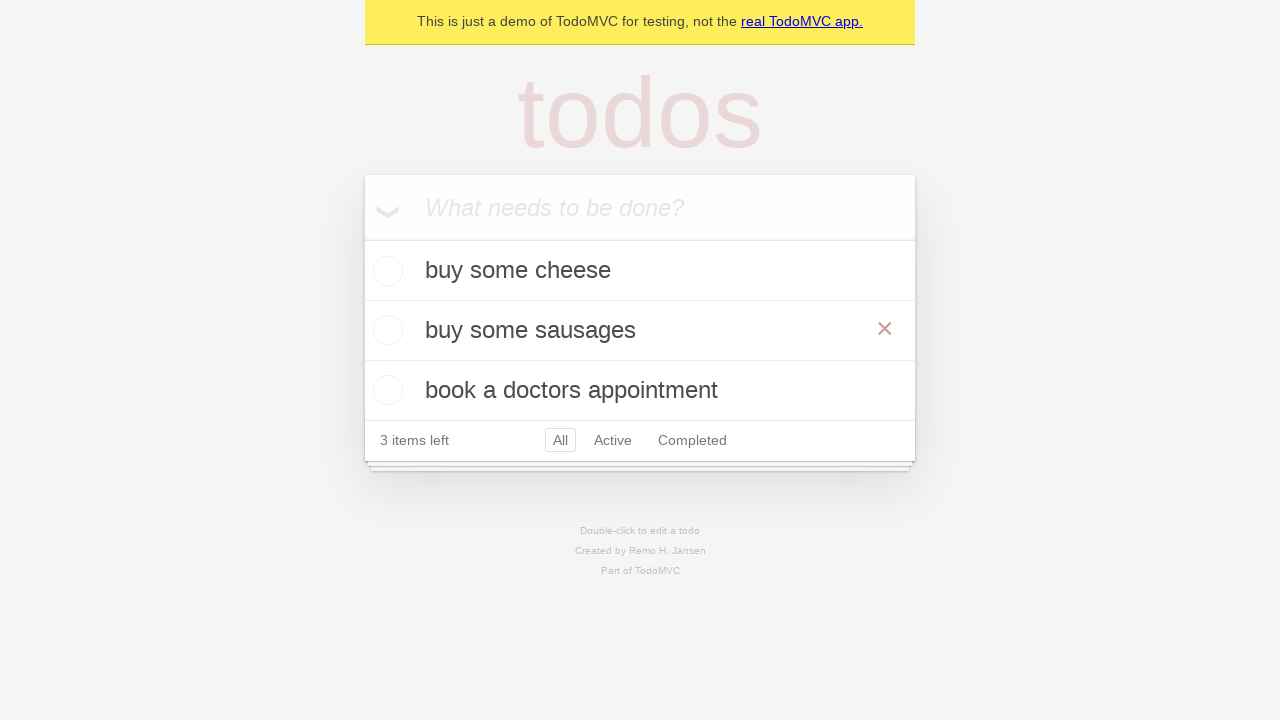